Tests mouse hover to reveal hidden menu items and drag-and-drop functionality on a separate page

Starting URL: https://www.spicejet.com/

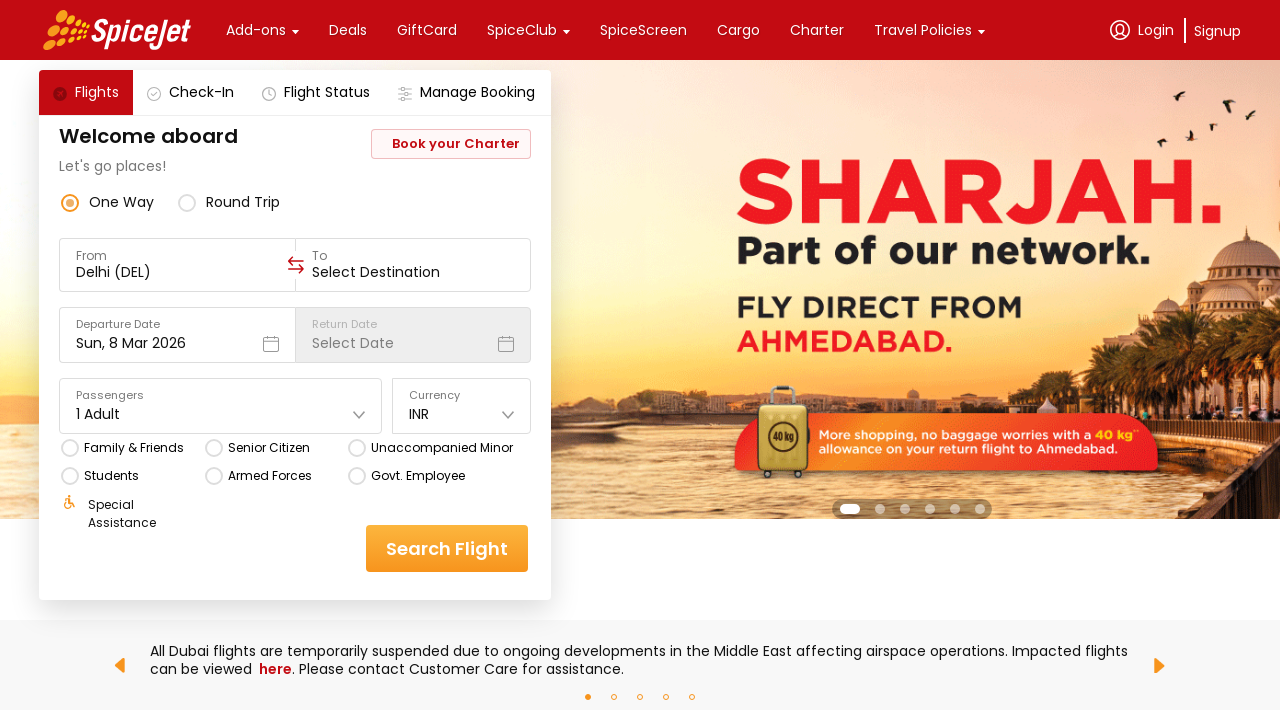

Hovered over SpiceClub menu item to reveal hidden menu at (522, 30) on internal:text="SpiceClub"i >> nth=0
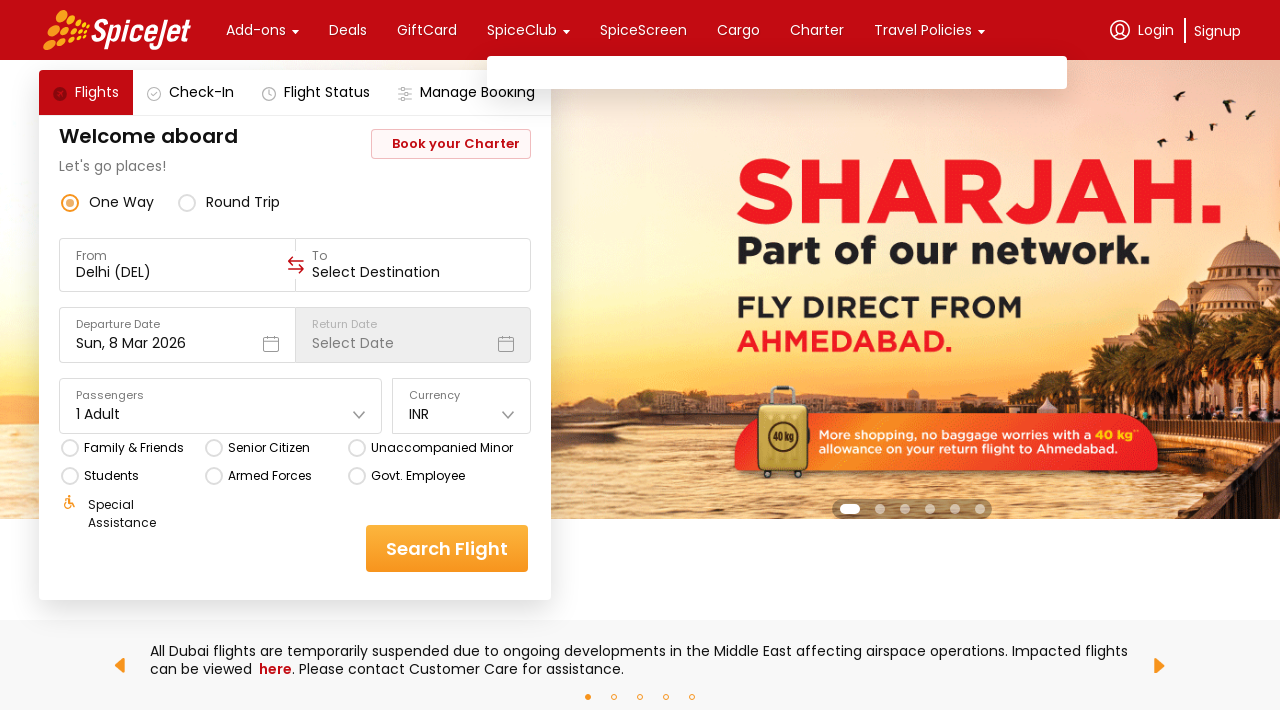

Hover menu appeared with Earn Points option
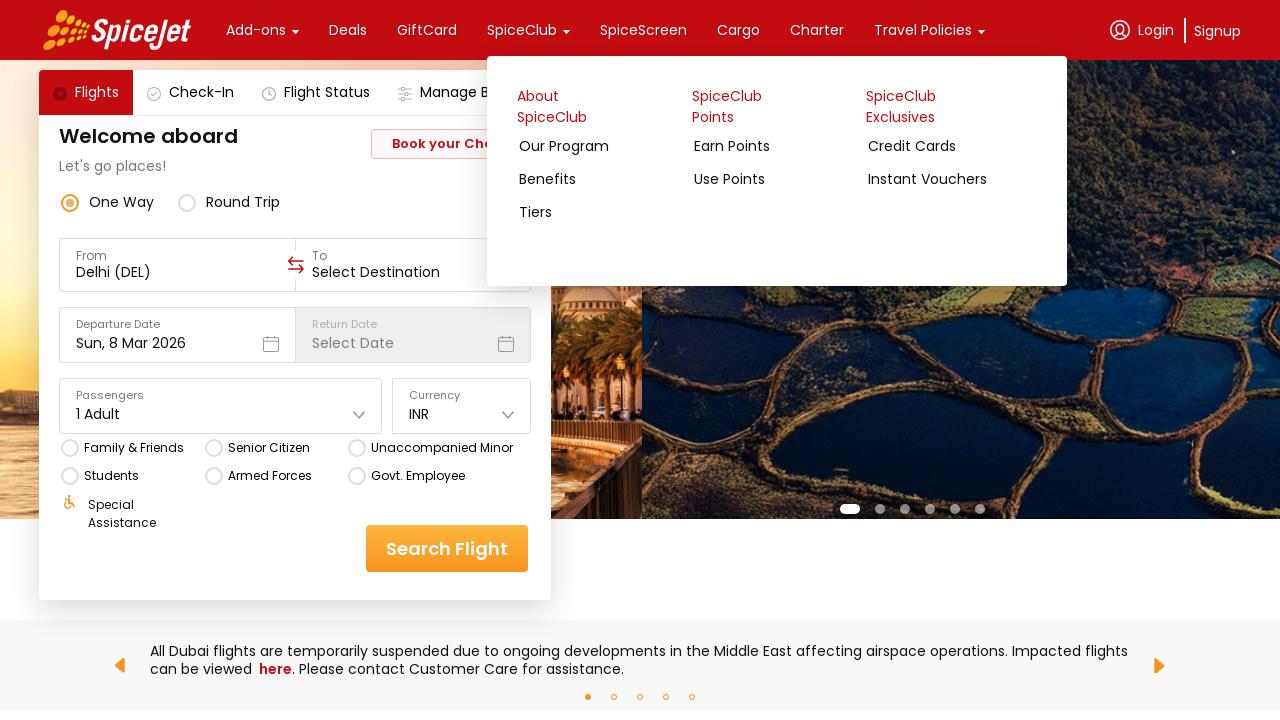

Navigated to drag and drop demo page
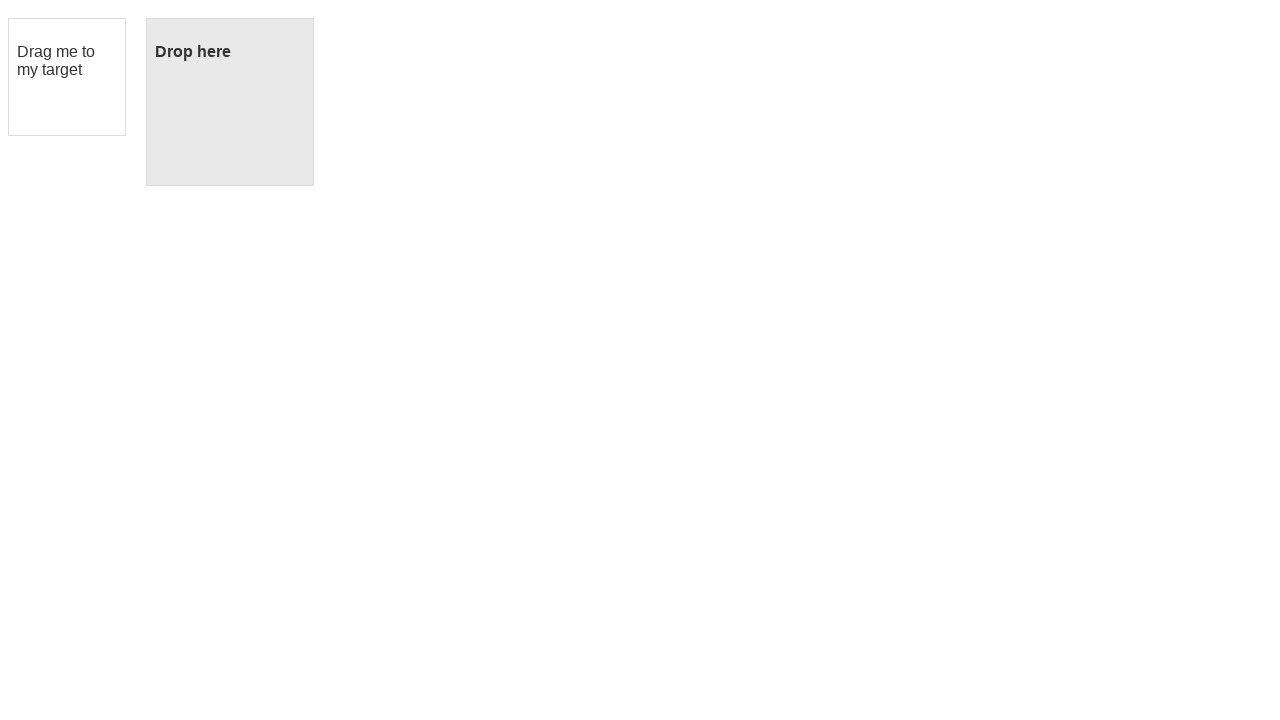

Dragged draggable element to droppable target at (230, 102)
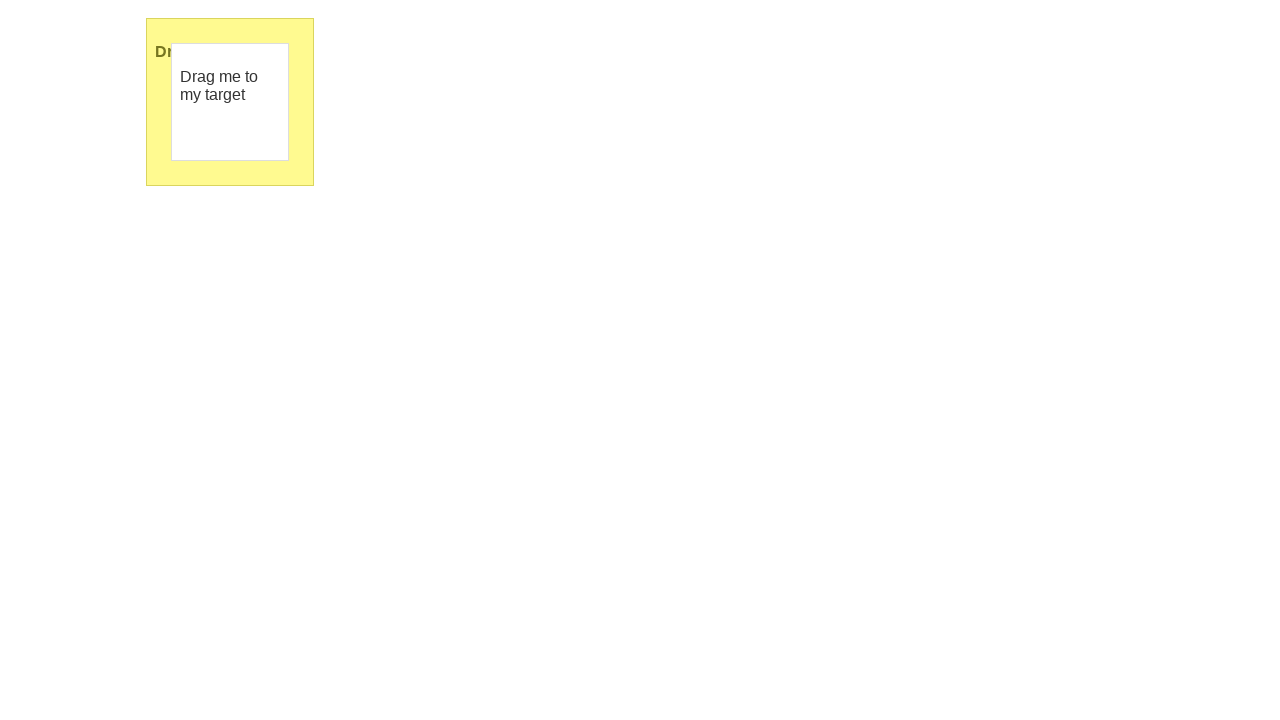

Waited for drag and drop operation to complete
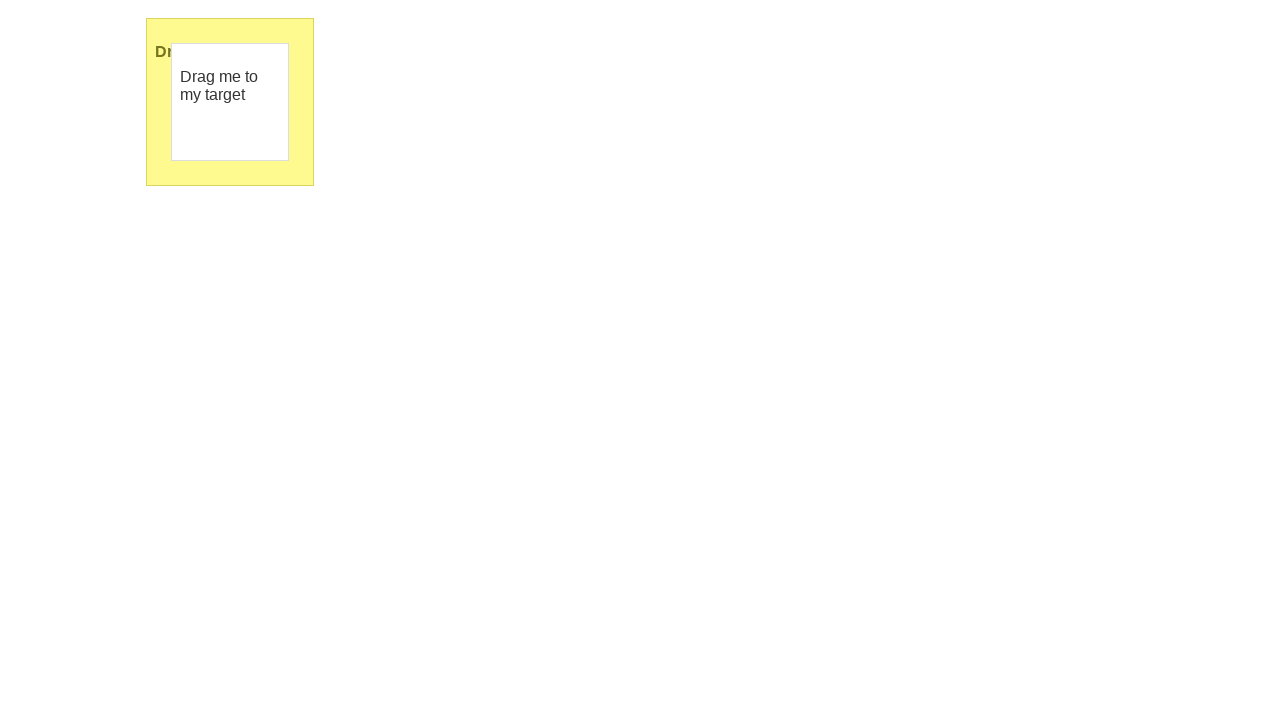

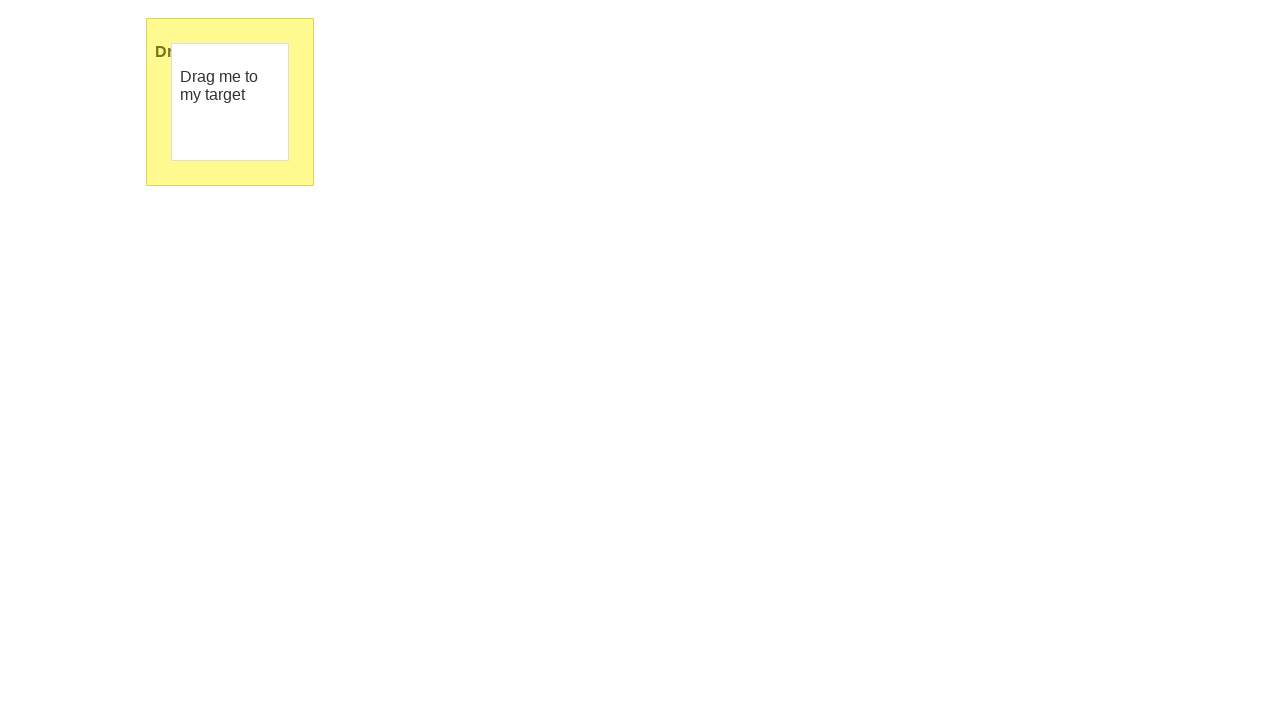